Tests different types of JavaScript alerts (alert, confirm, prompt) by triggering them, accepting/dismissing them, entering text in prompts, and verifying the result messages displayed on the page.

Starting URL: https://the-internet.herokuapp.com/javascript_alerts

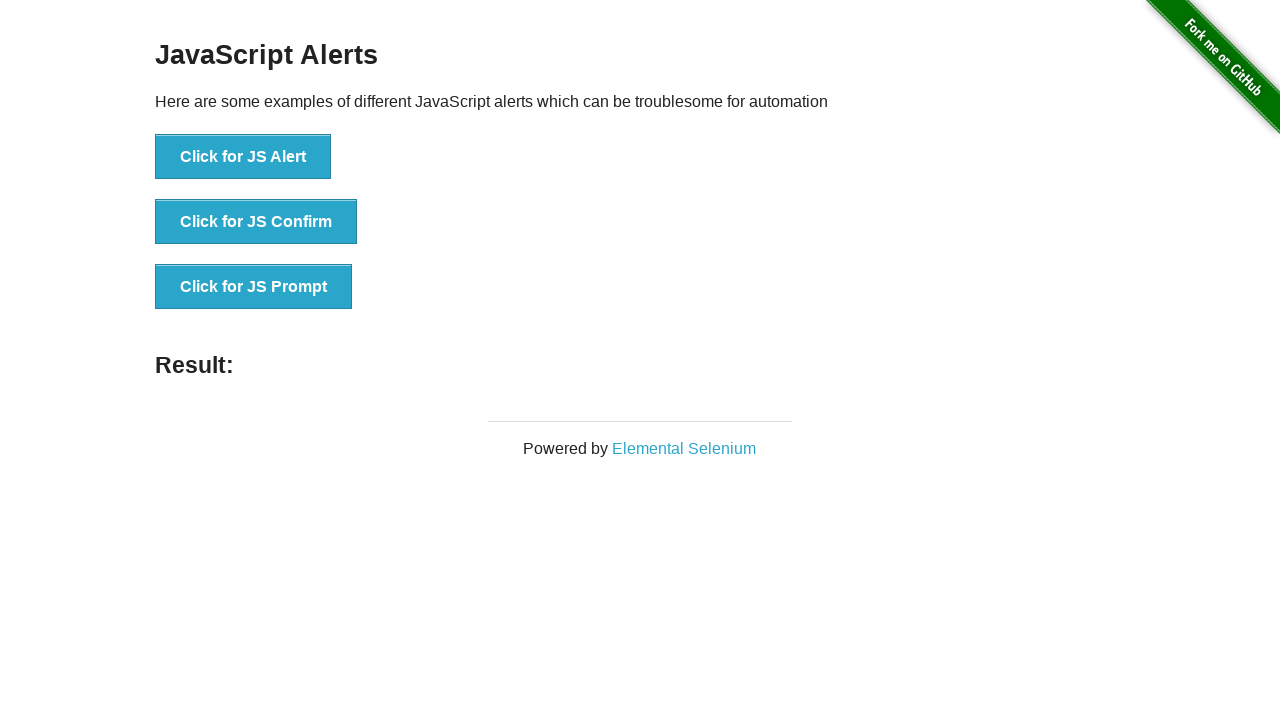

Set up dialog handler to accept alert
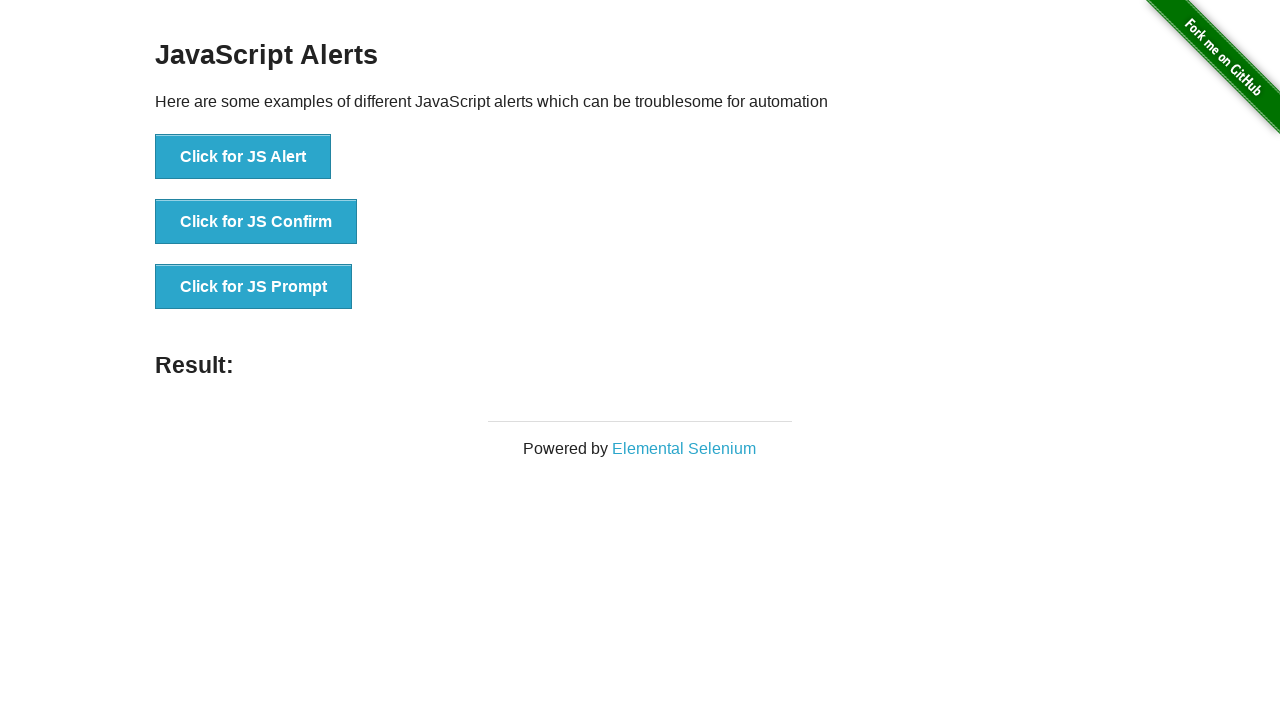

Clicked JS alert button at (243, 157) on xpath=//button[@onclick='jsAlert()']
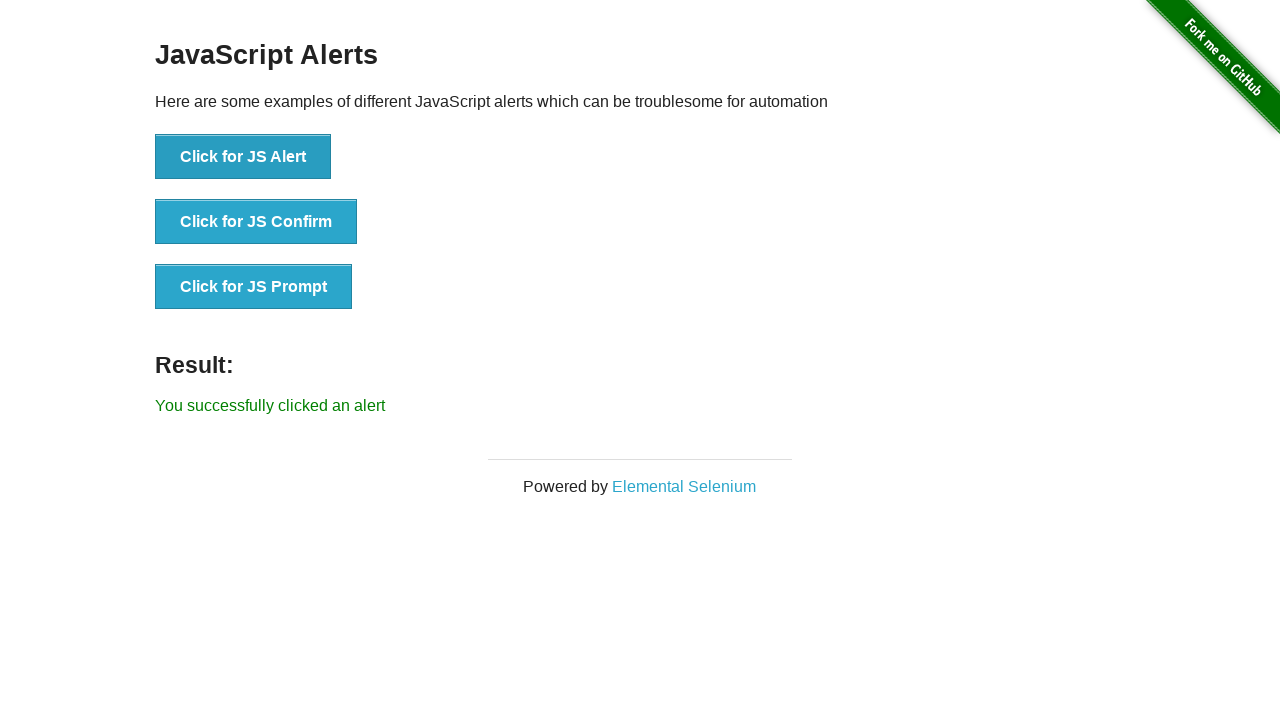

Waited for result message to appear
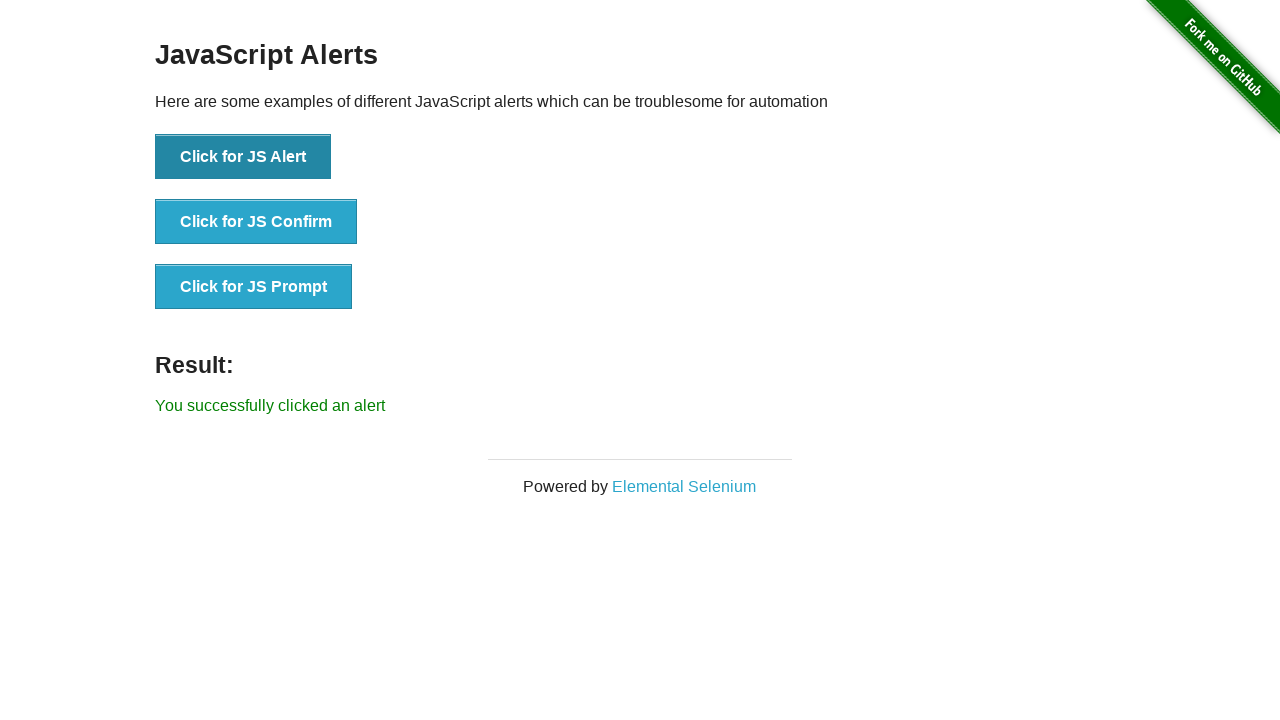

Verified alert was successfully accepted - result message correct
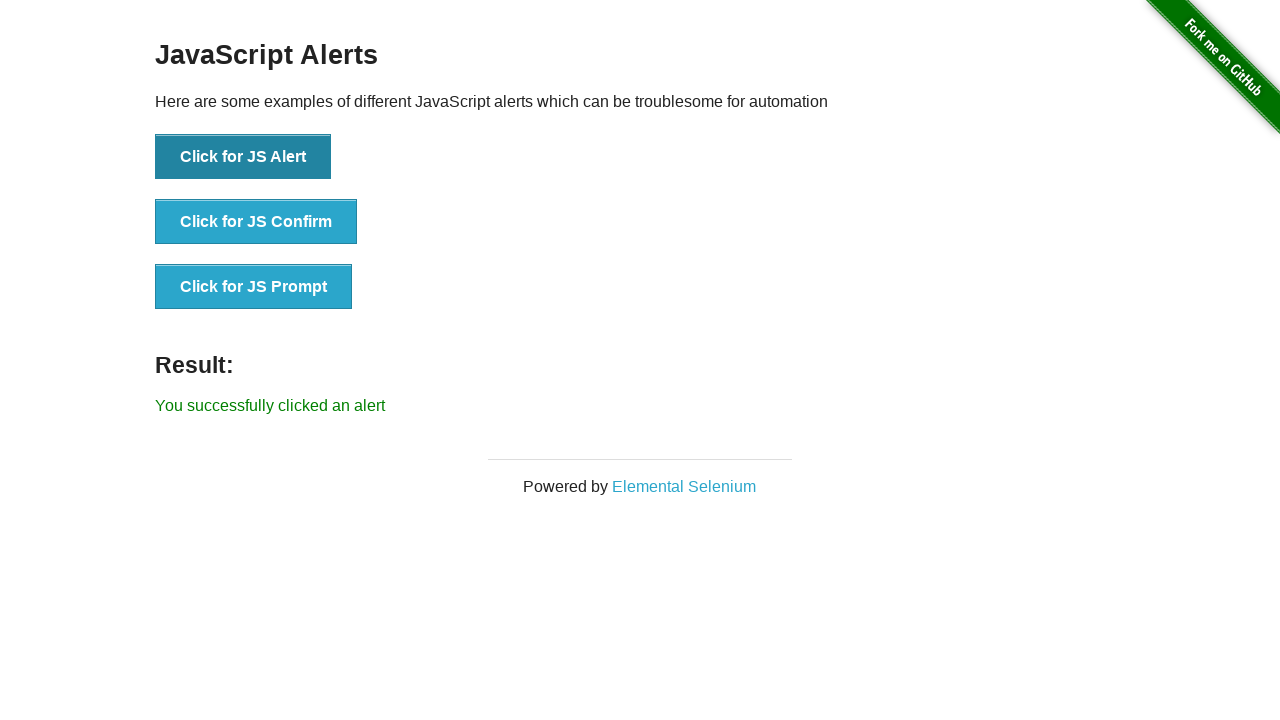

Set up dialog handler to accept confirm dialog
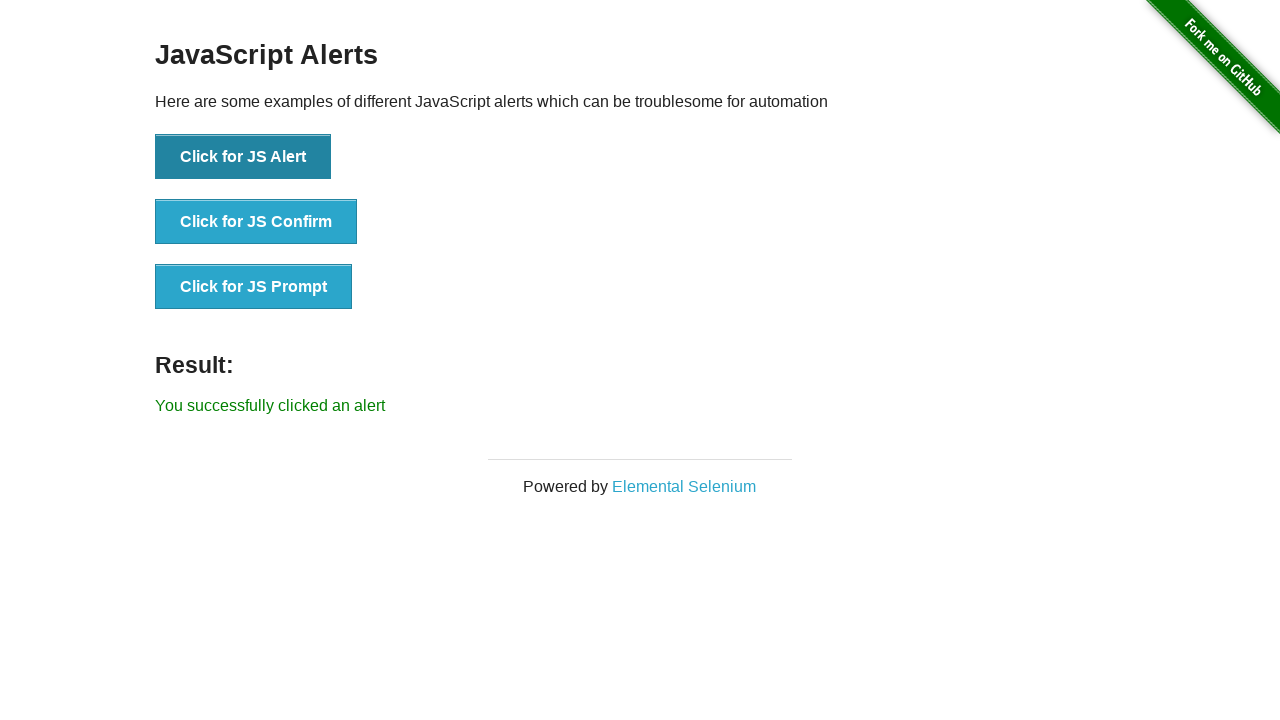

Clicked JS confirm button at (256, 222) on xpath=//button[@onclick='jsConfirm()']
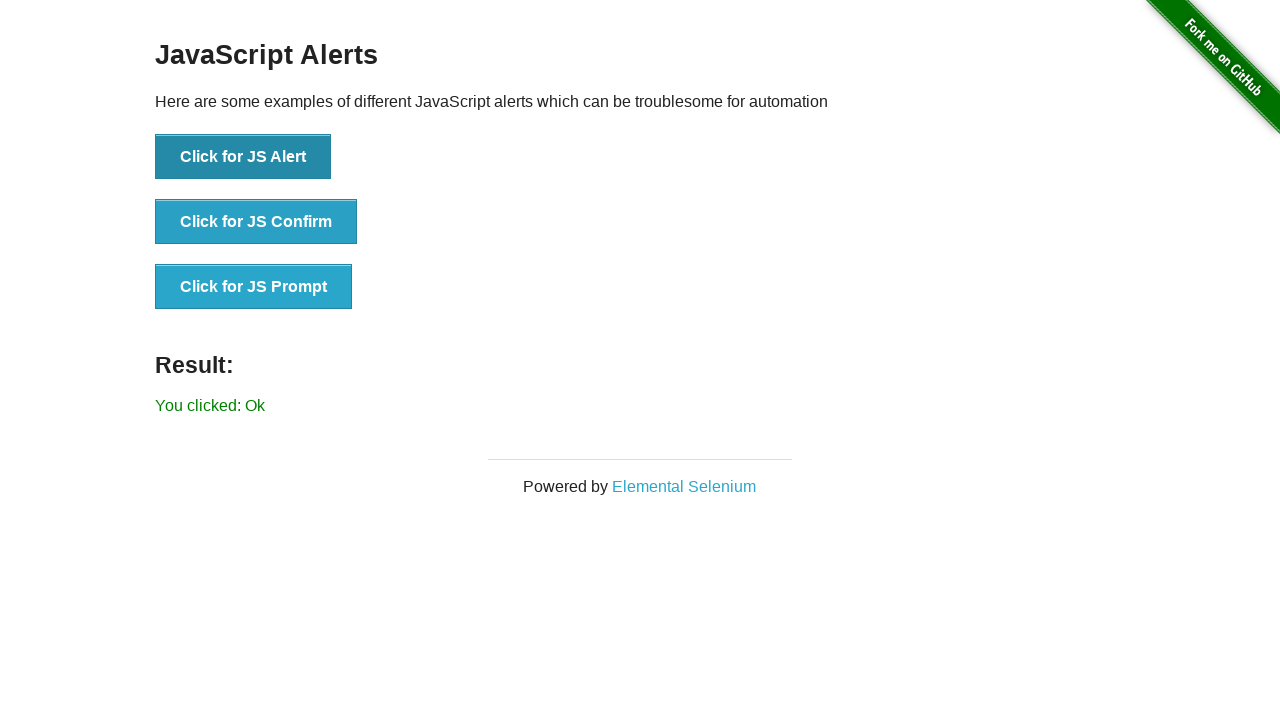

Waited for result message to appear
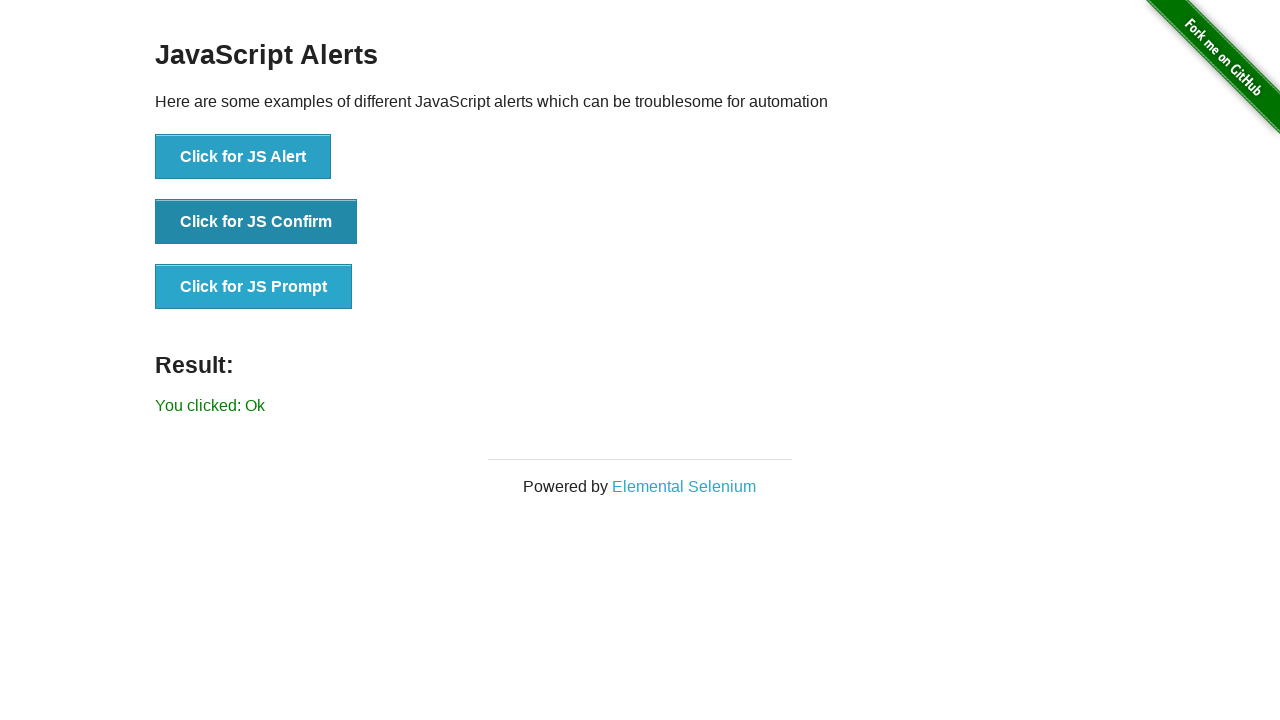

Verified confirm dialog was accepted - result shows 'Ok'
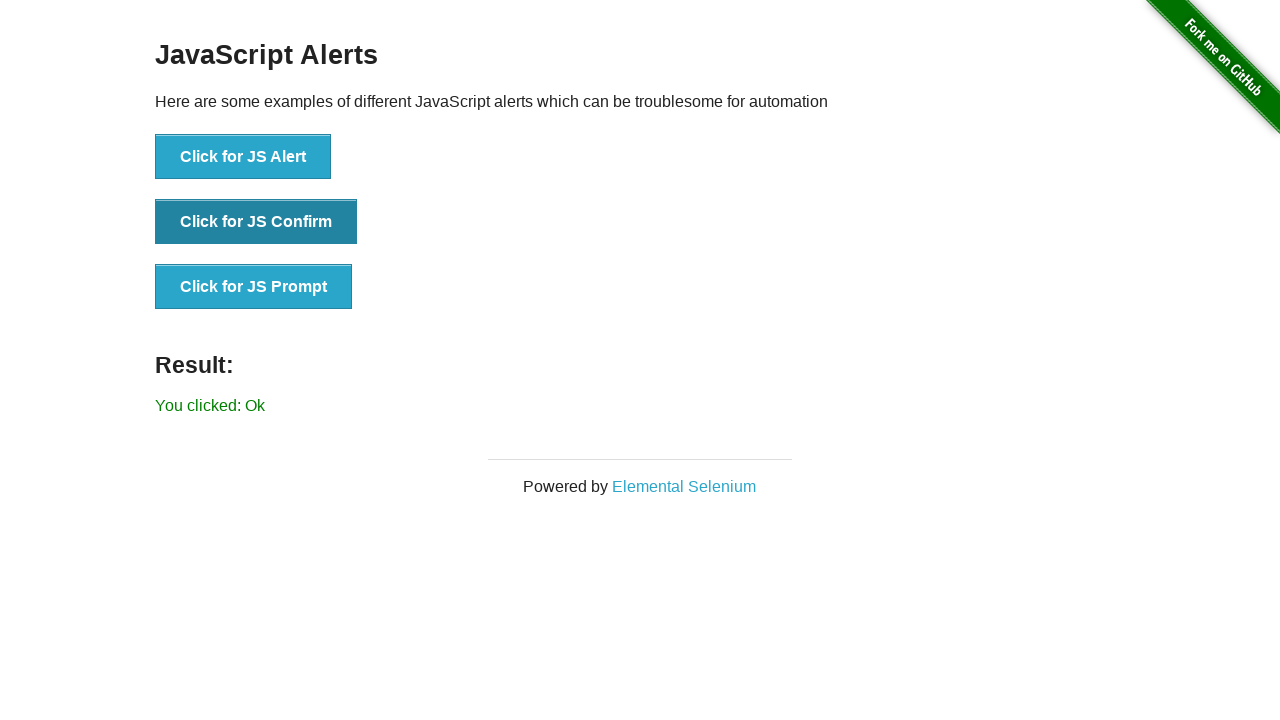

Set up dialog handler to dismiss confirm dialog
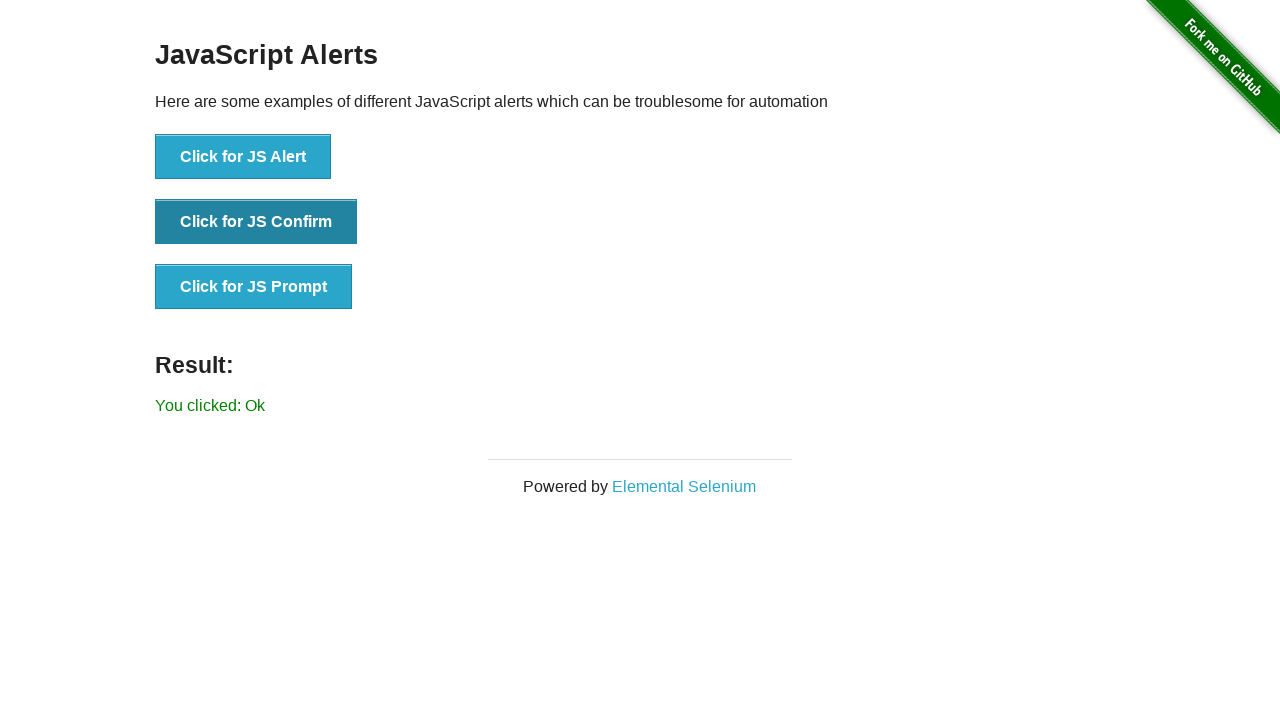

Clicked JS confirm button at (256, 222) on xpath=//button[@onclick='jsConfirm()']
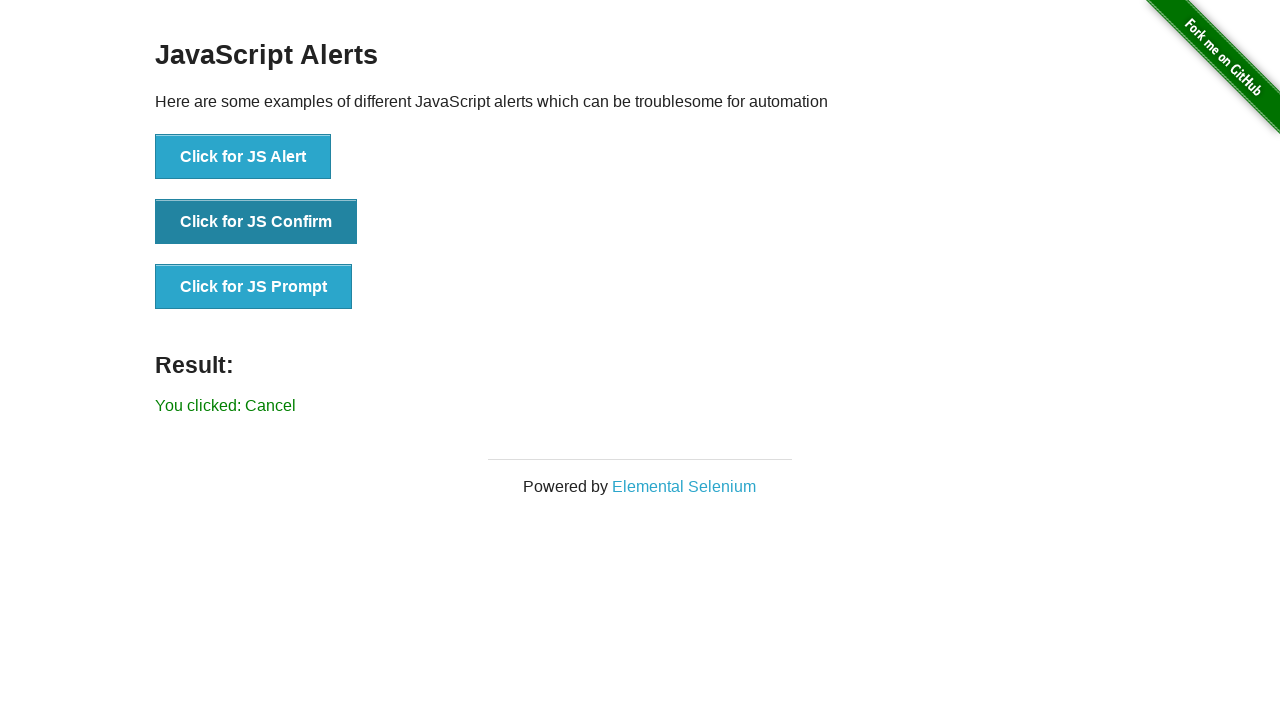

Waited for result message to appear
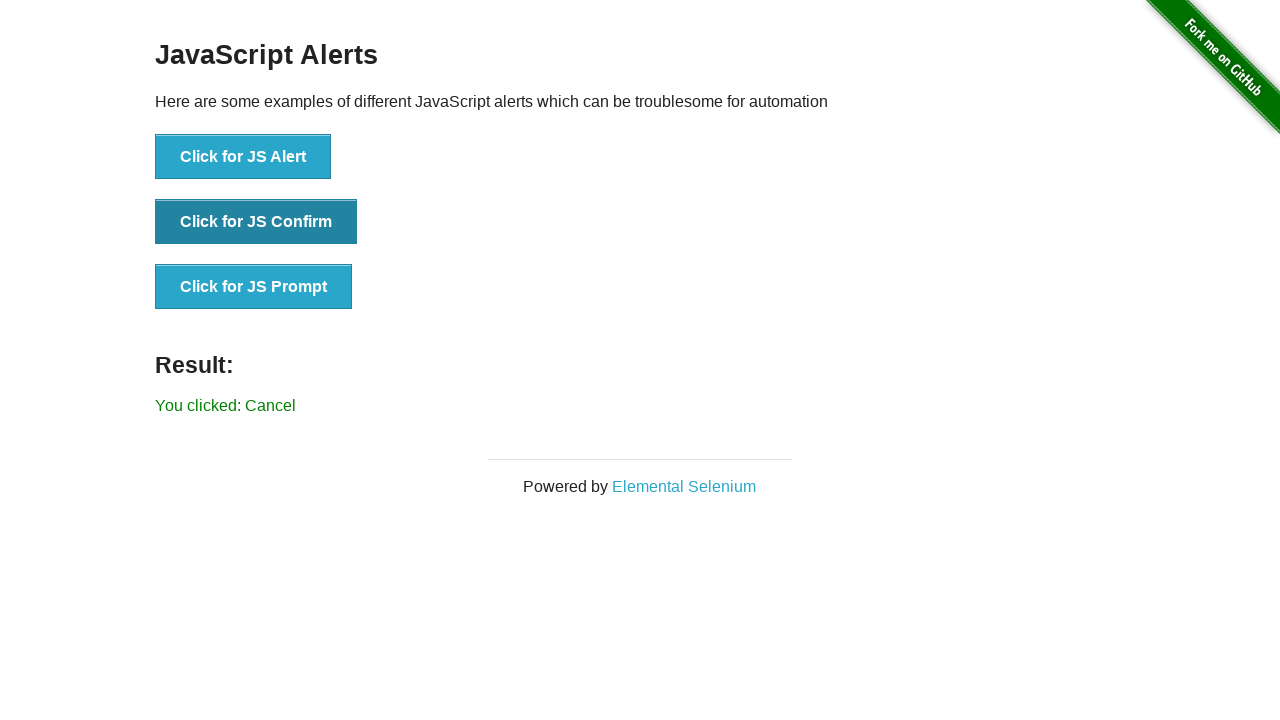

Verified confirm dialog was dismissed - result shows 'Cancel'
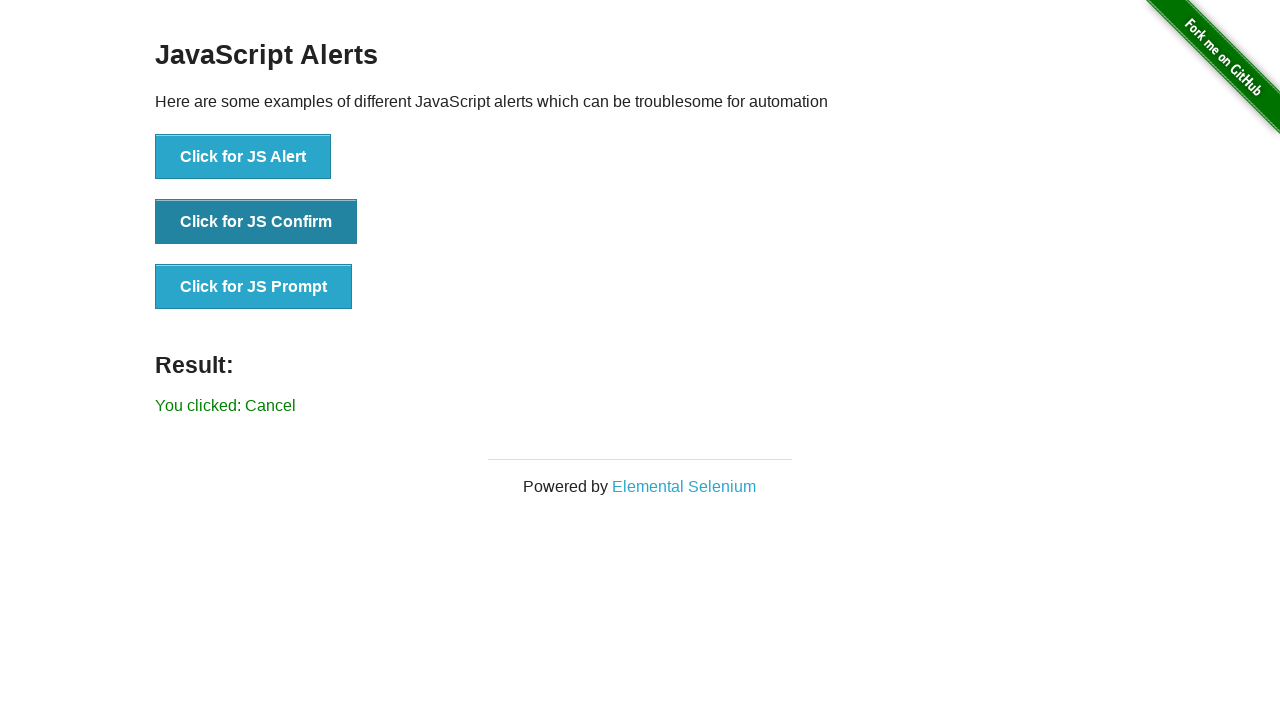

Set up dialog handler to accept prompt with 'Hello' text
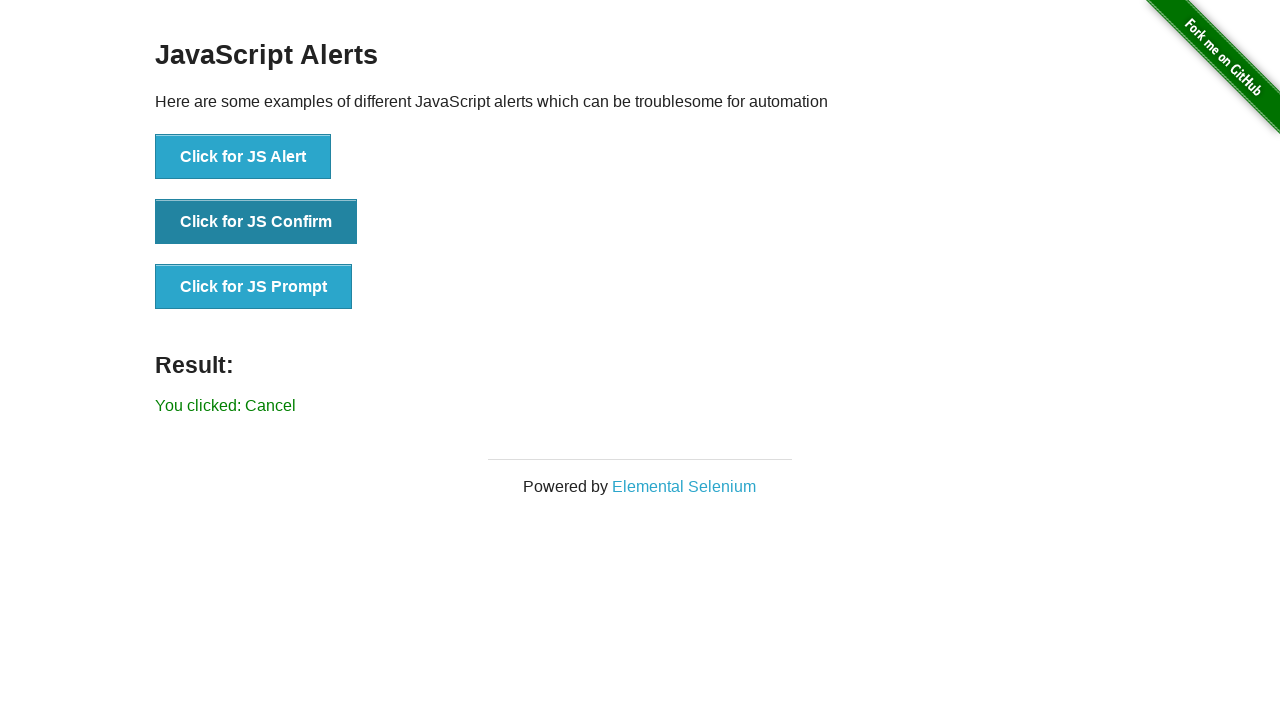

Clicked JS prompt button at (254, 287) on xpath=//button[@onclick='jsPrompt()']
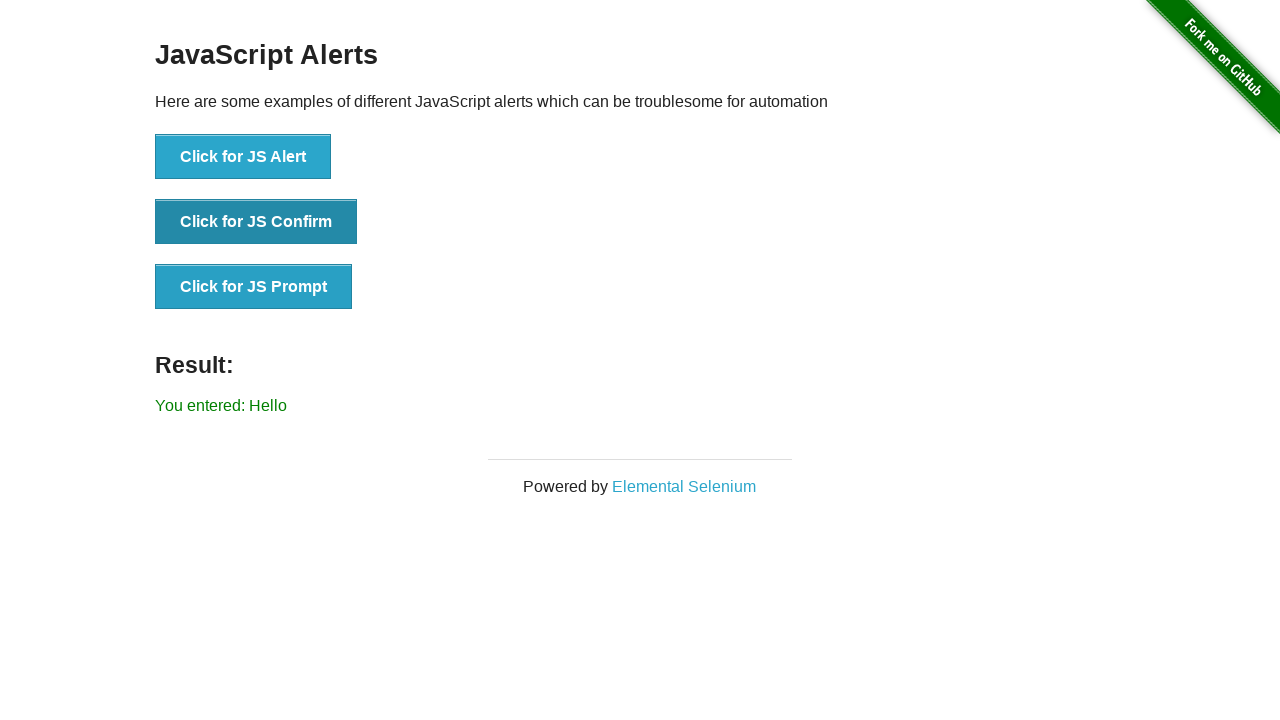

Waited for result message to appear
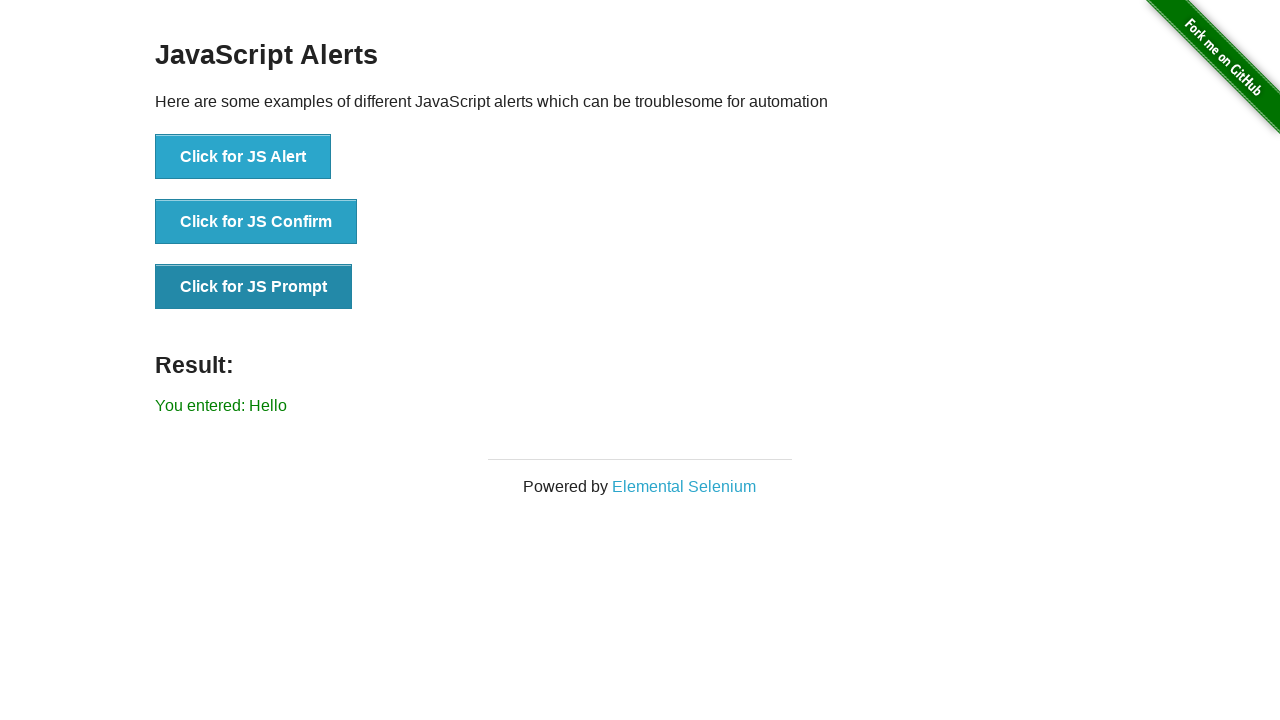

Verified prompt was accepted with 'Hello' text - result correct
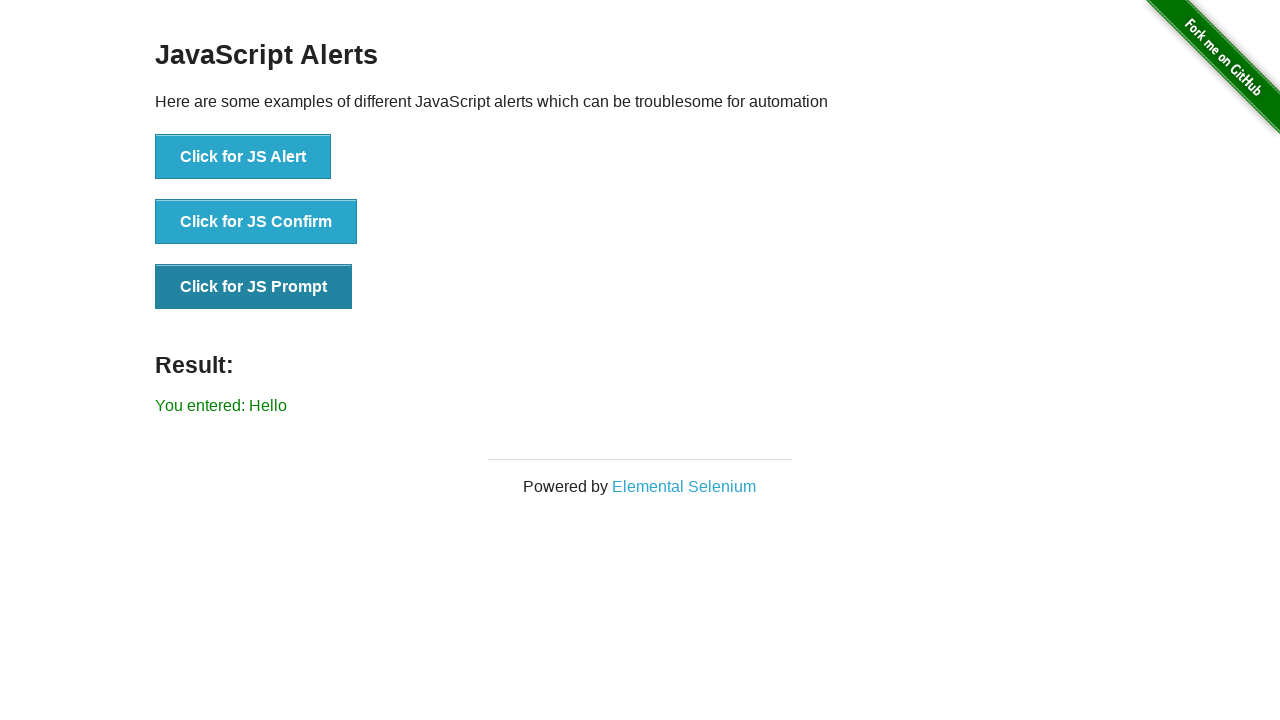

Set up dialog handler to dismiss prompt
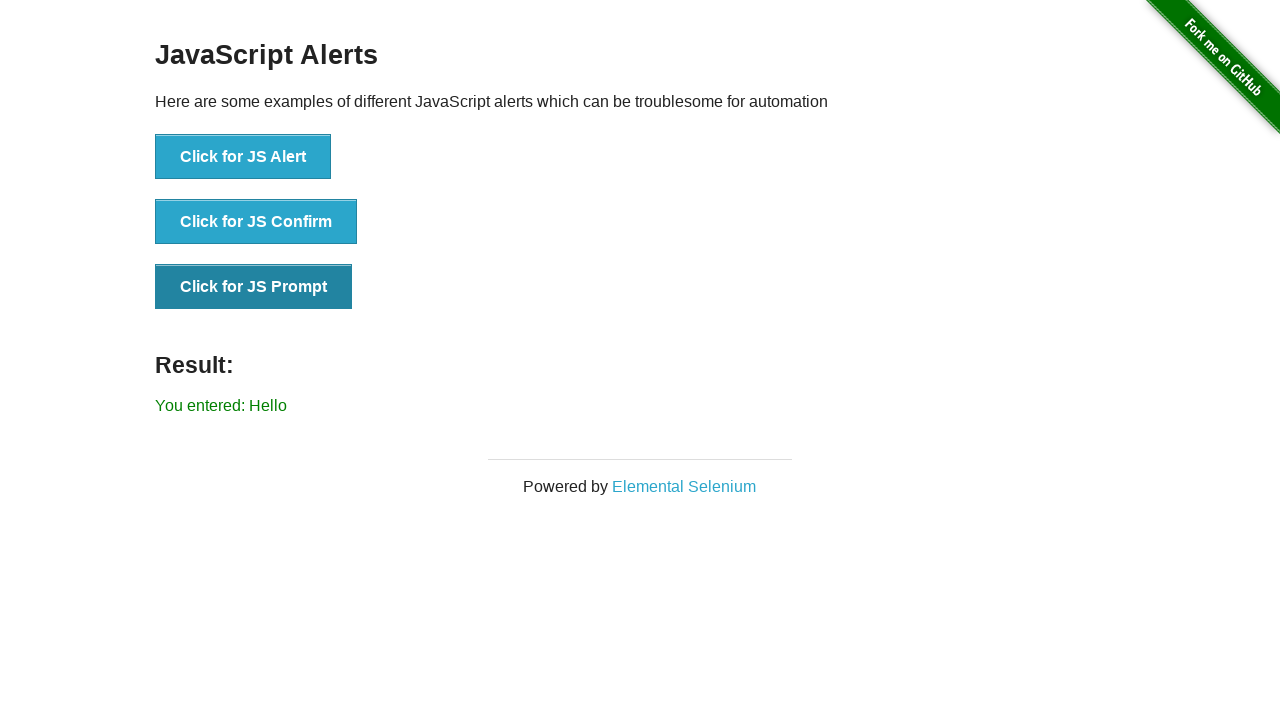

Clicked JS prompt button at (254, 287) on xpath=//button[@onclick='jsPrompt()']
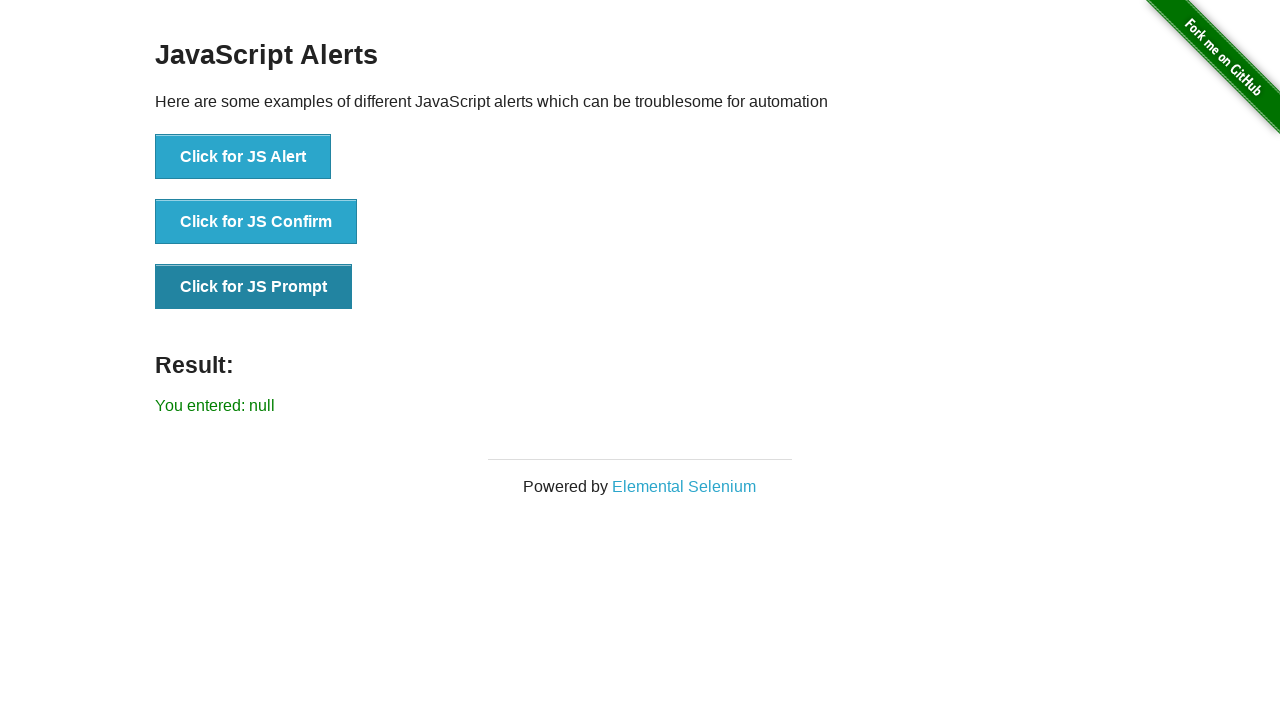

Waited for result message to appear
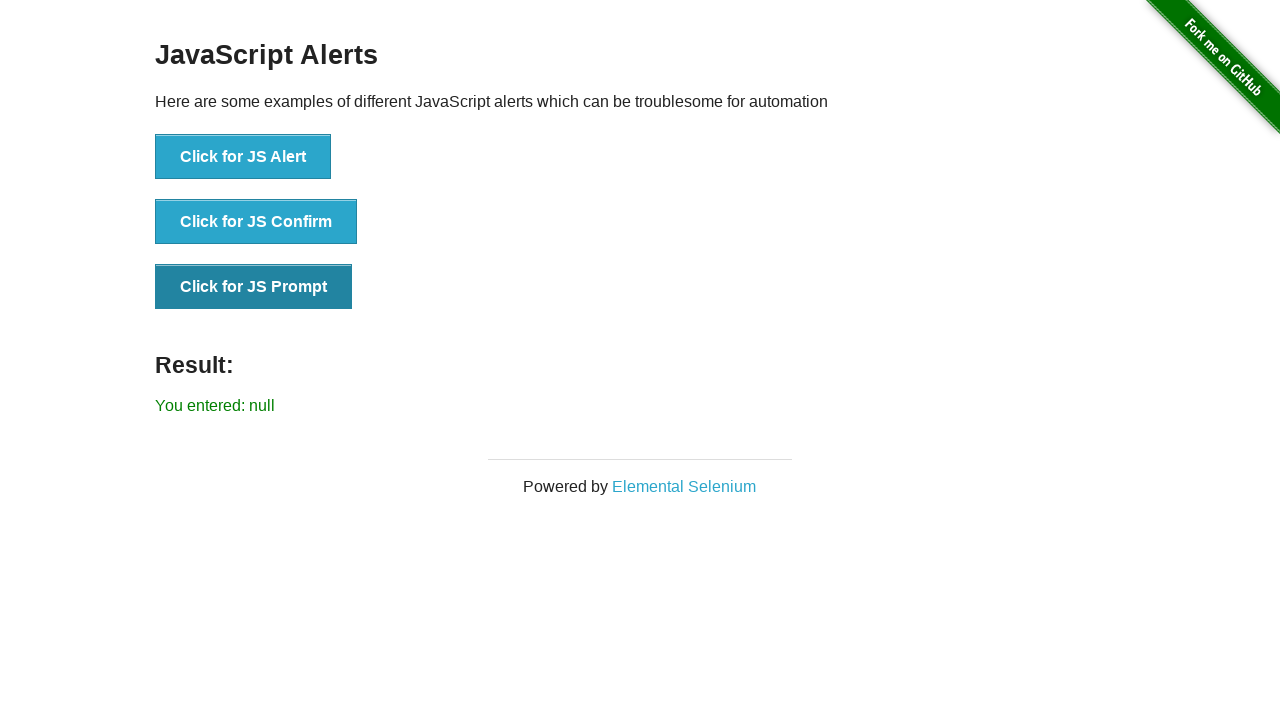

Verified prompt was dismissed - result shows 'null'
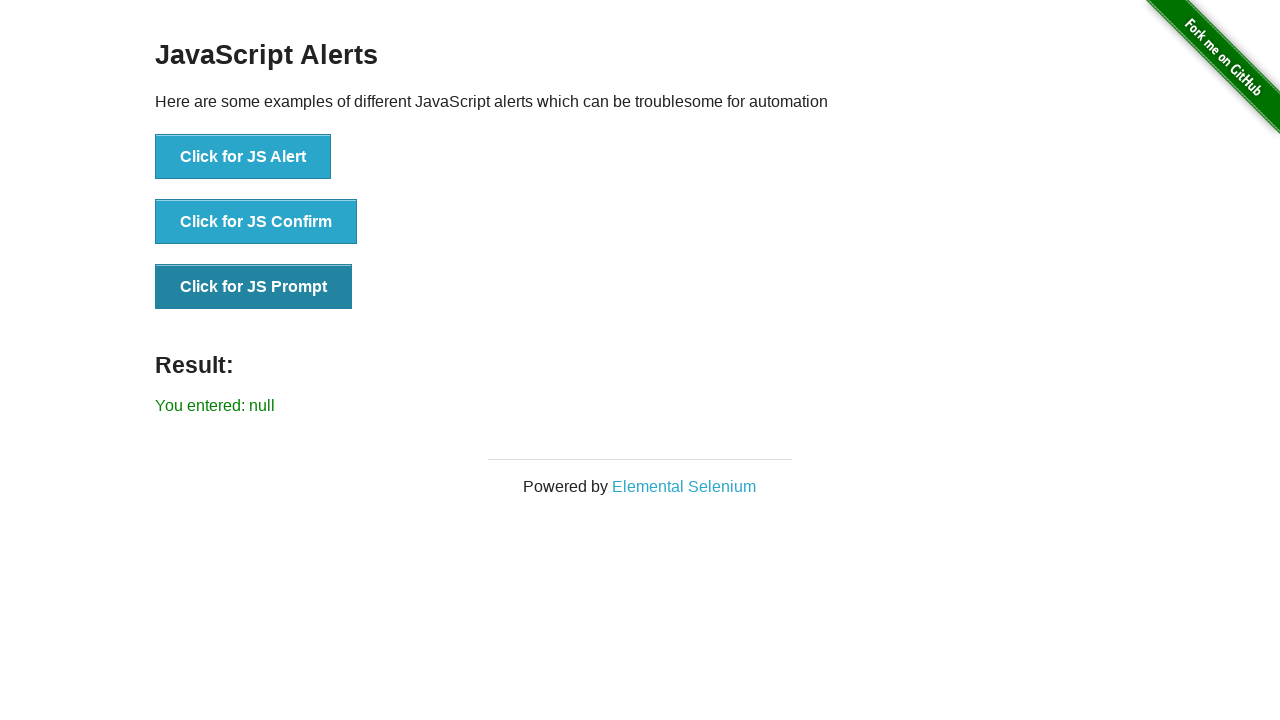

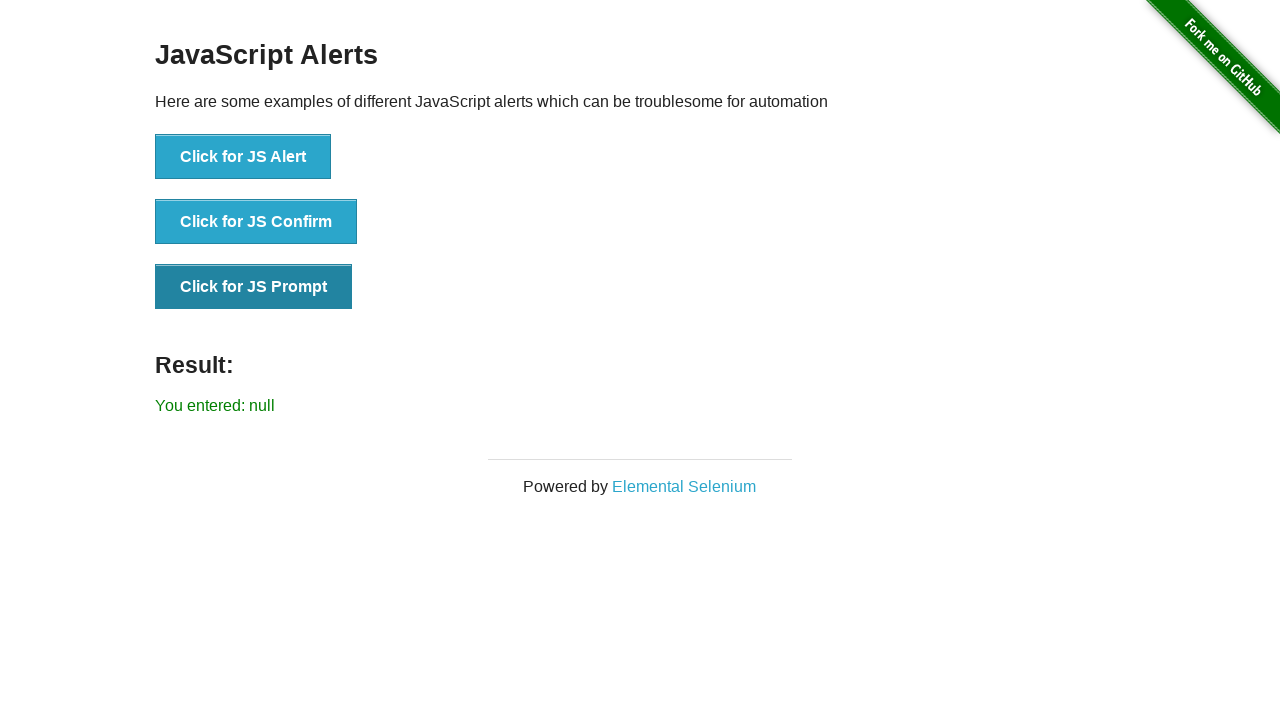